Tests a timed JavaScript alert that appears after a delay, waiting for it to appear and then accepting it

Starting URL: https://demoqa.com/alerts

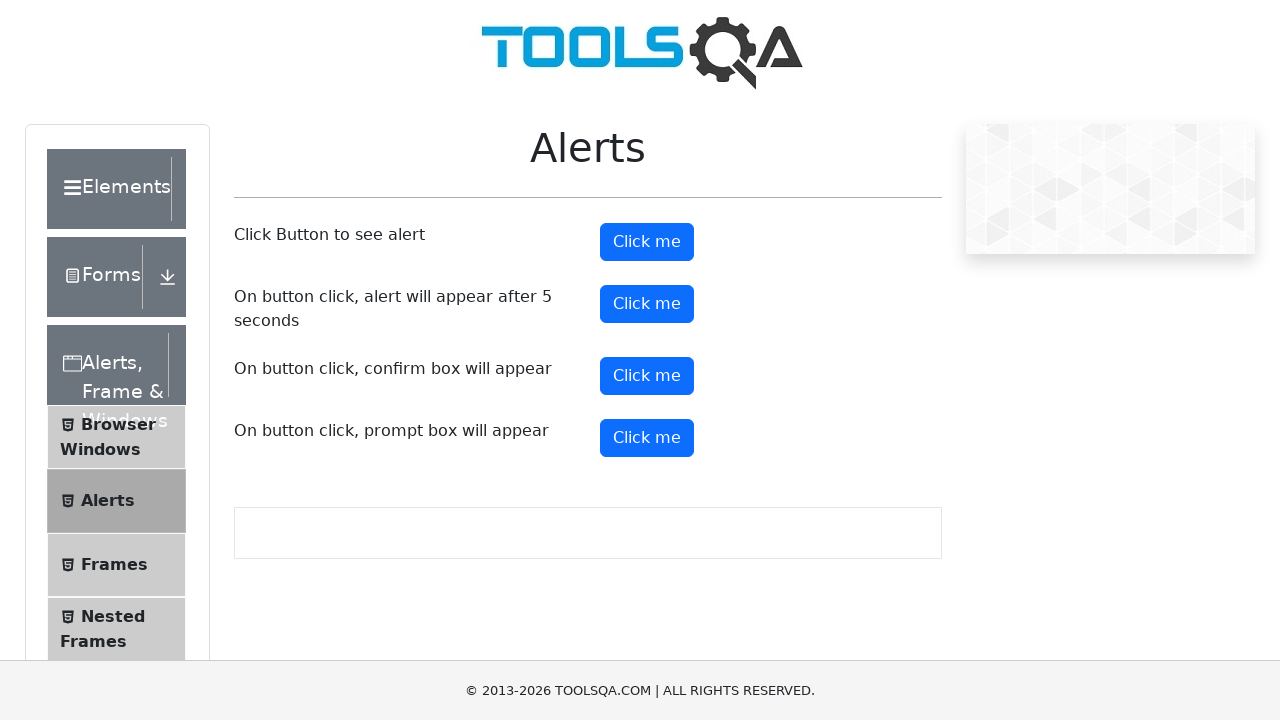

Scrolled down 200px to make buttons visible
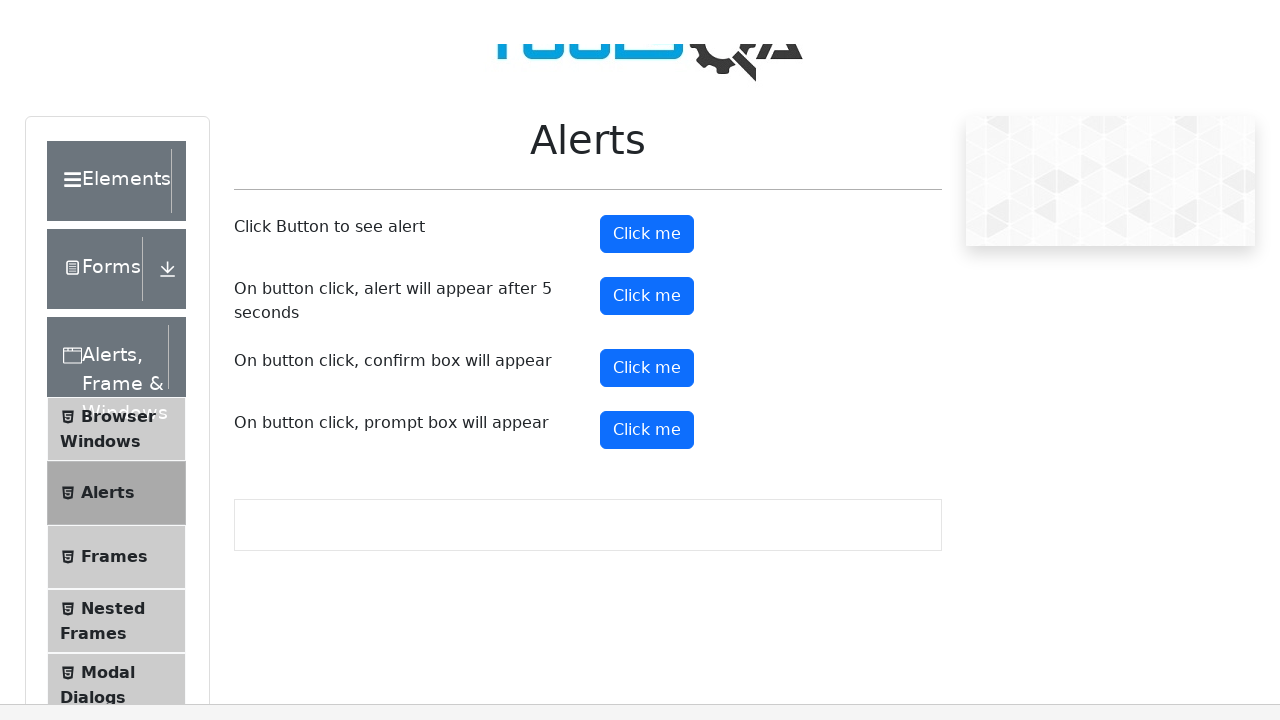

Set up dialog handler to automatically accept alerts
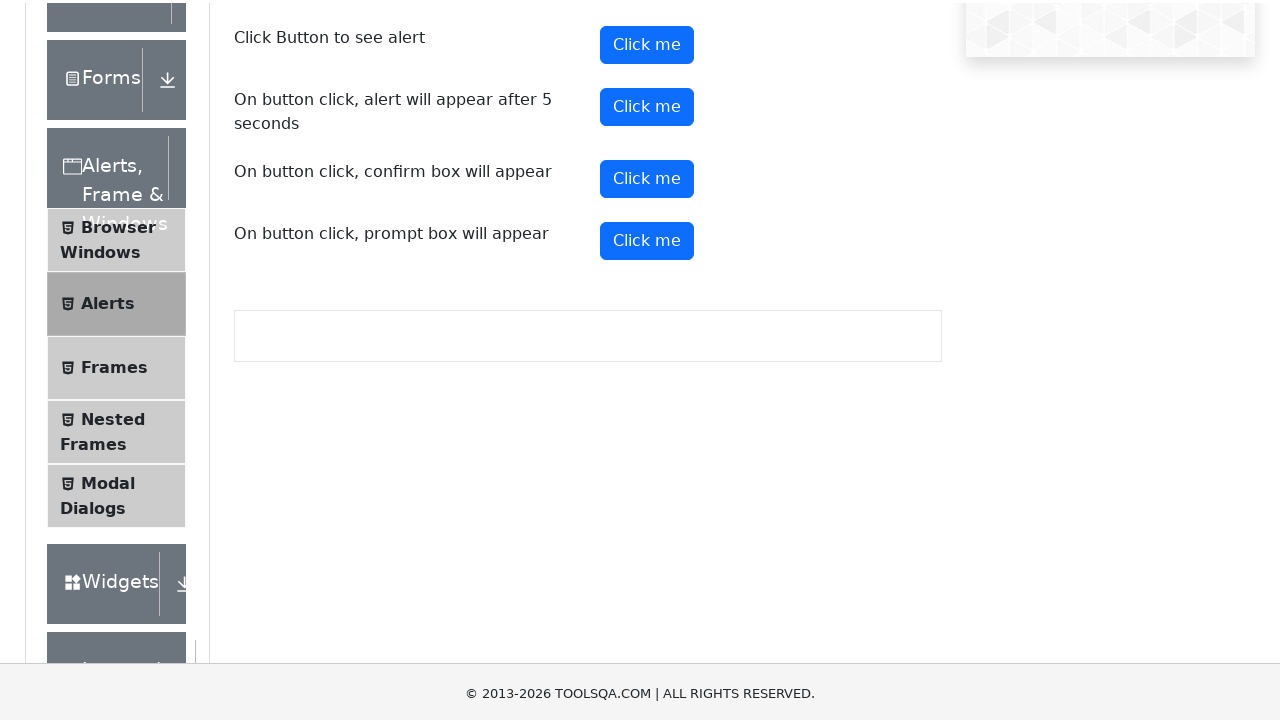

Clicked the timer alert button at (647, 104) on #timerAlertButton
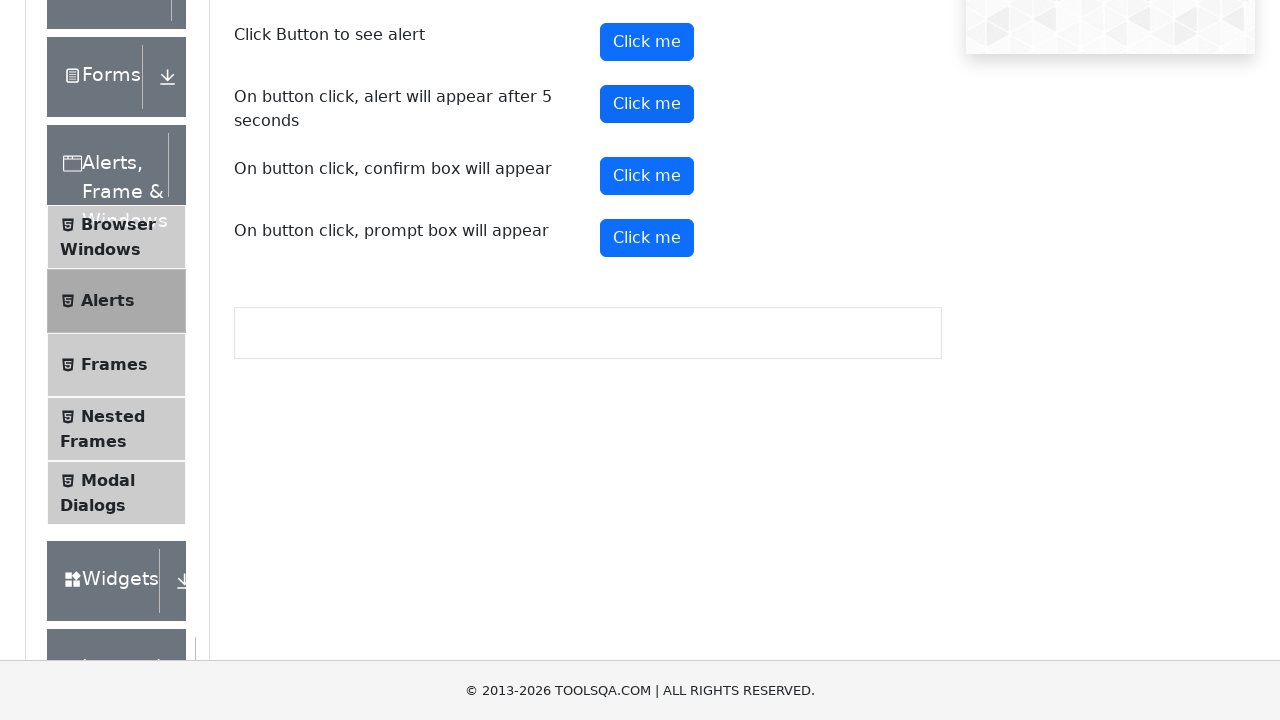

Waited 6 seconds for the timed alert to appear and be accepted
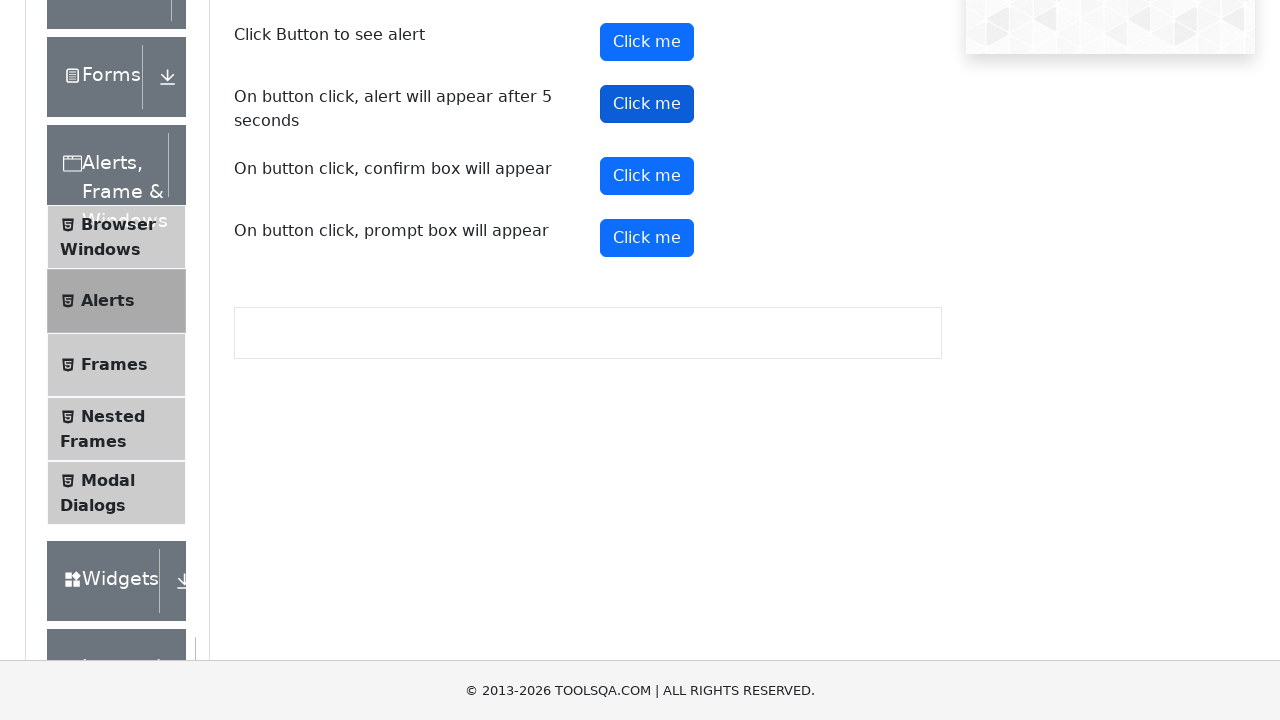

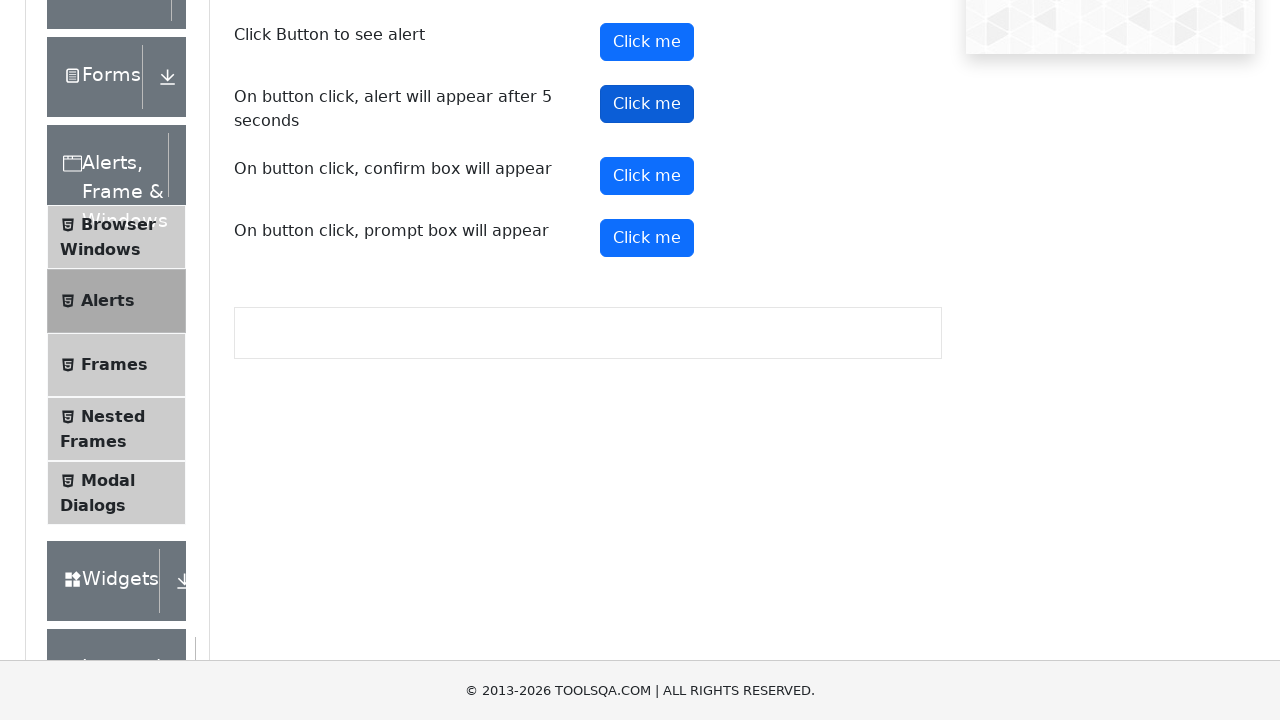